Tests click and hold functionality to select a block of elements by dragging from the first element to the 17th element in a selectable list

Starting URL: https://automationfc.github.io/jquery-selectable/

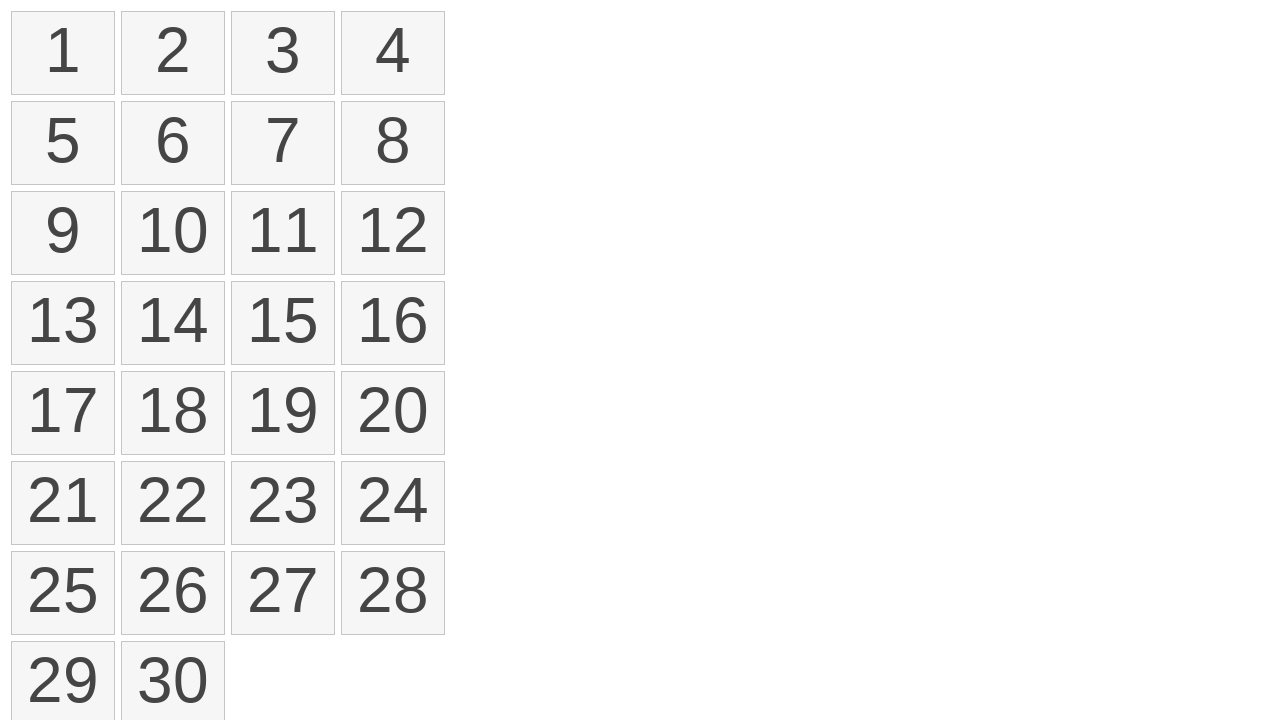

Located all selectable list items
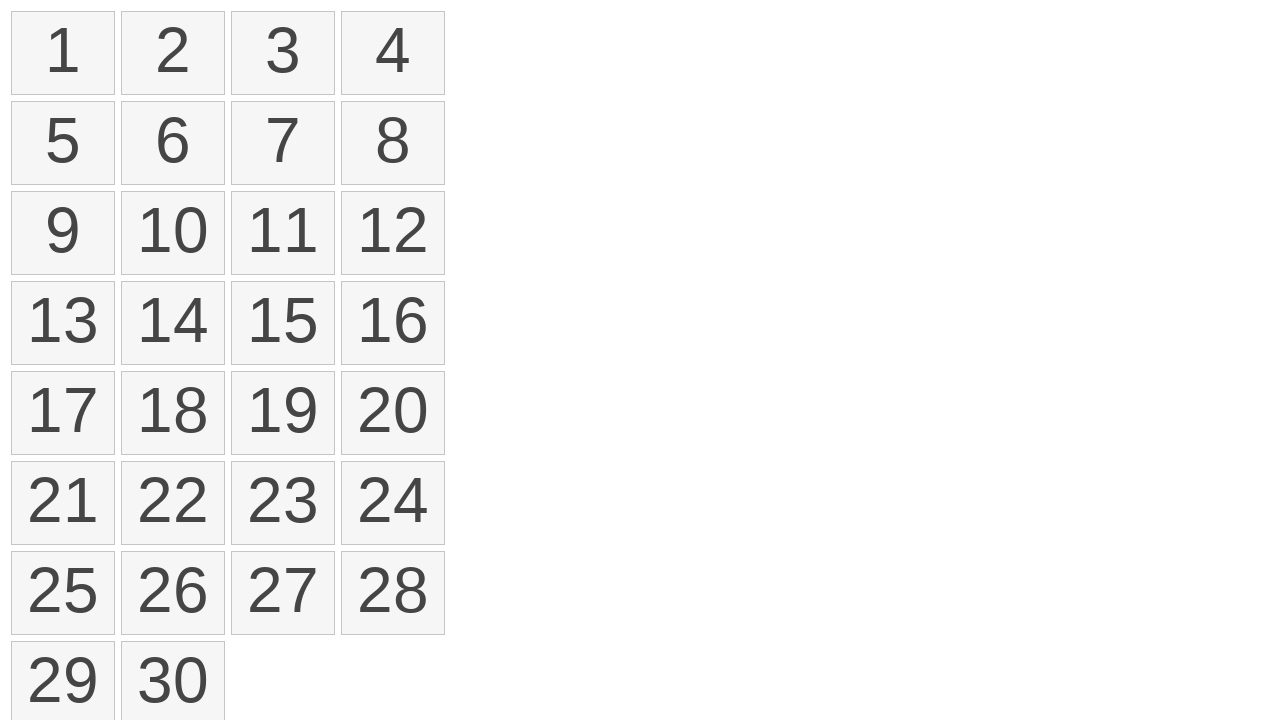

Located first element in selectable list
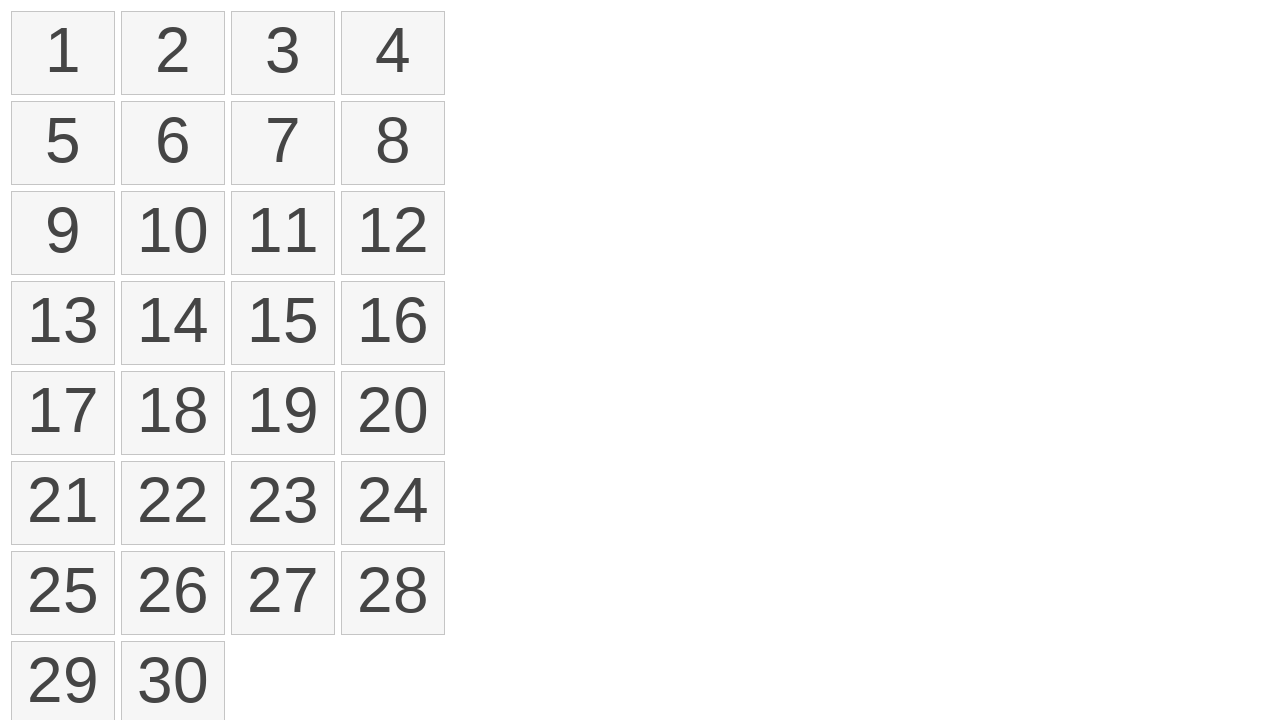

Located 17th element (index 16) as drag target
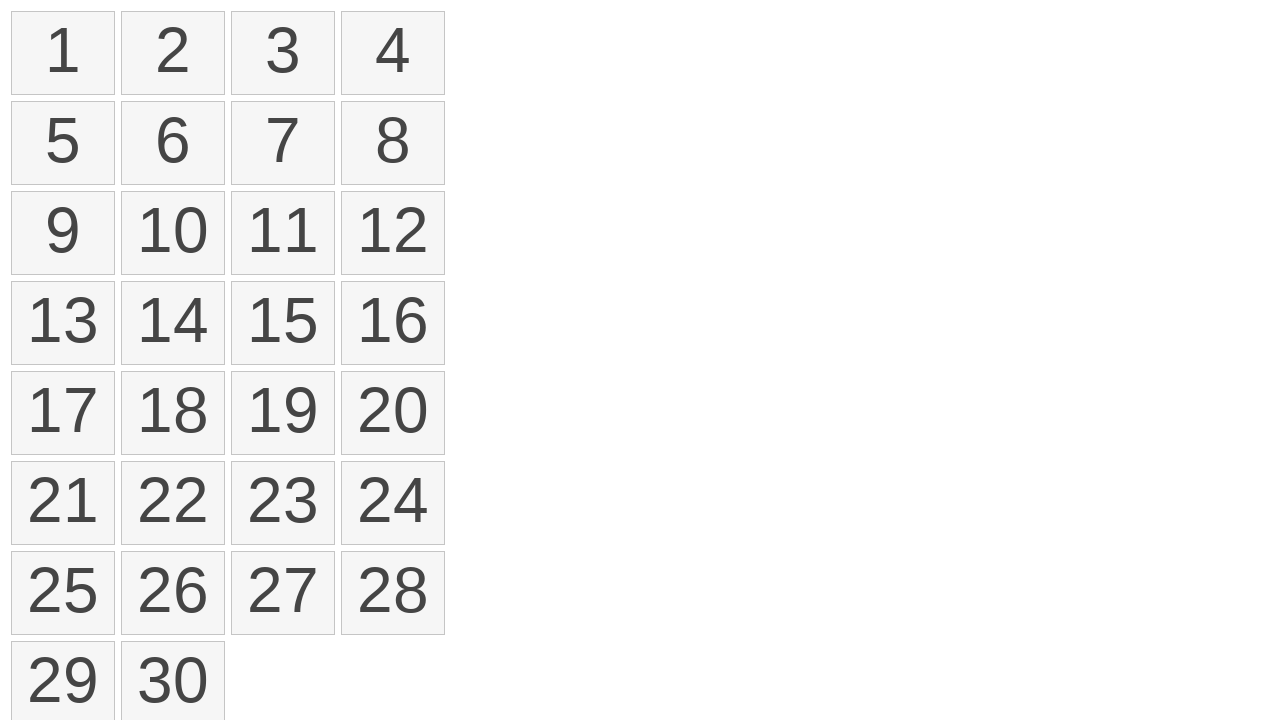

Hovered over first element at (63, 53) on ol#selectable>li >> nth=0
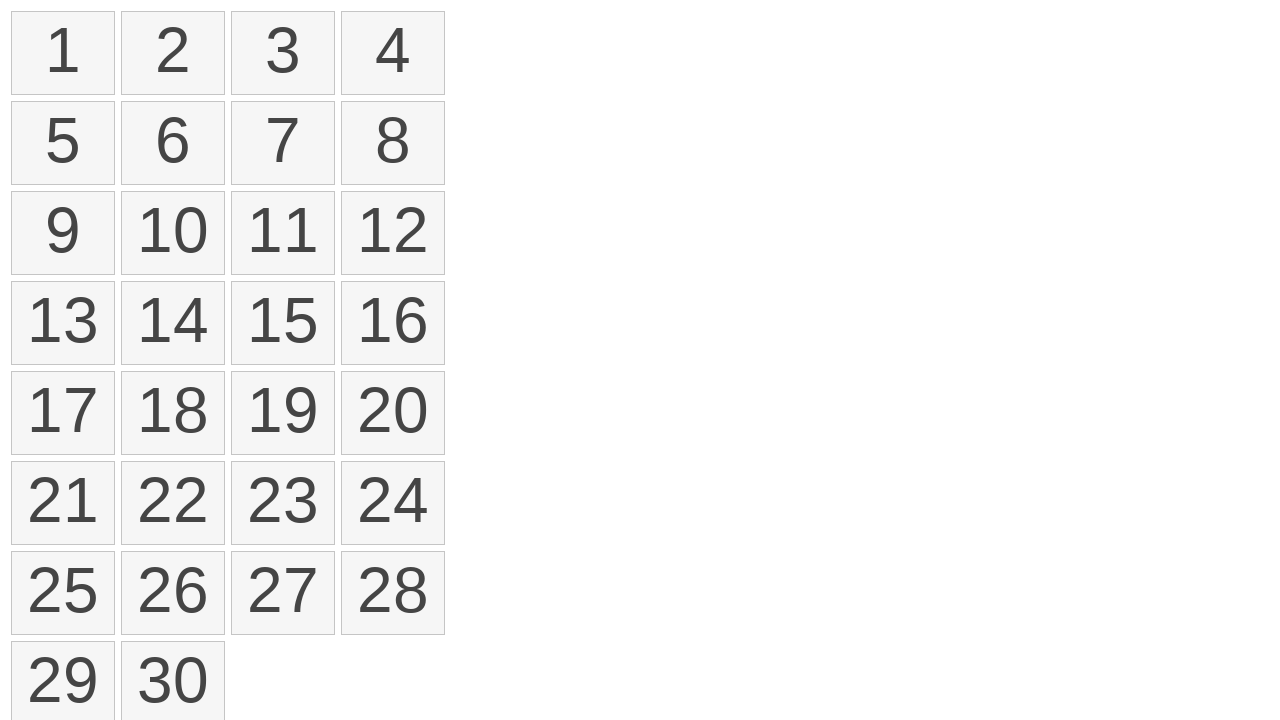

Pressed mouse button down to start selection at (63, 53)
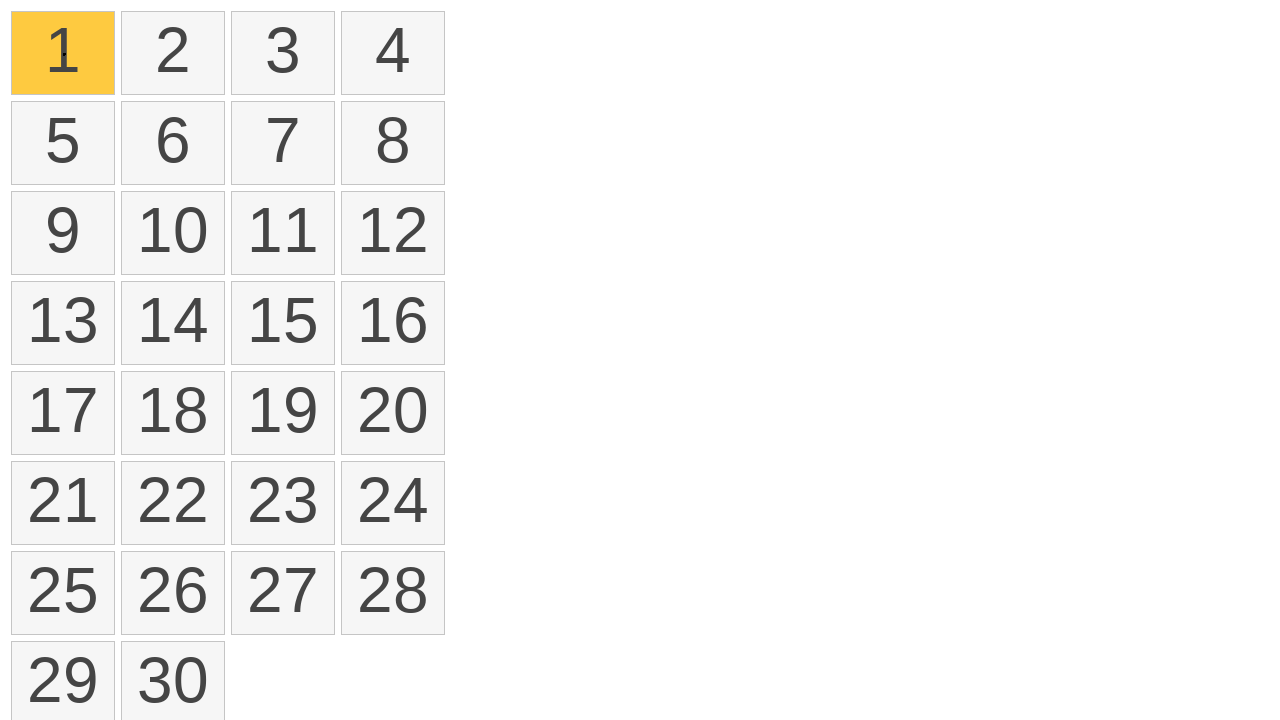

Dragged to 17th element while holding mouse button at (63, 413) on ol#selectable>li >> nth=16
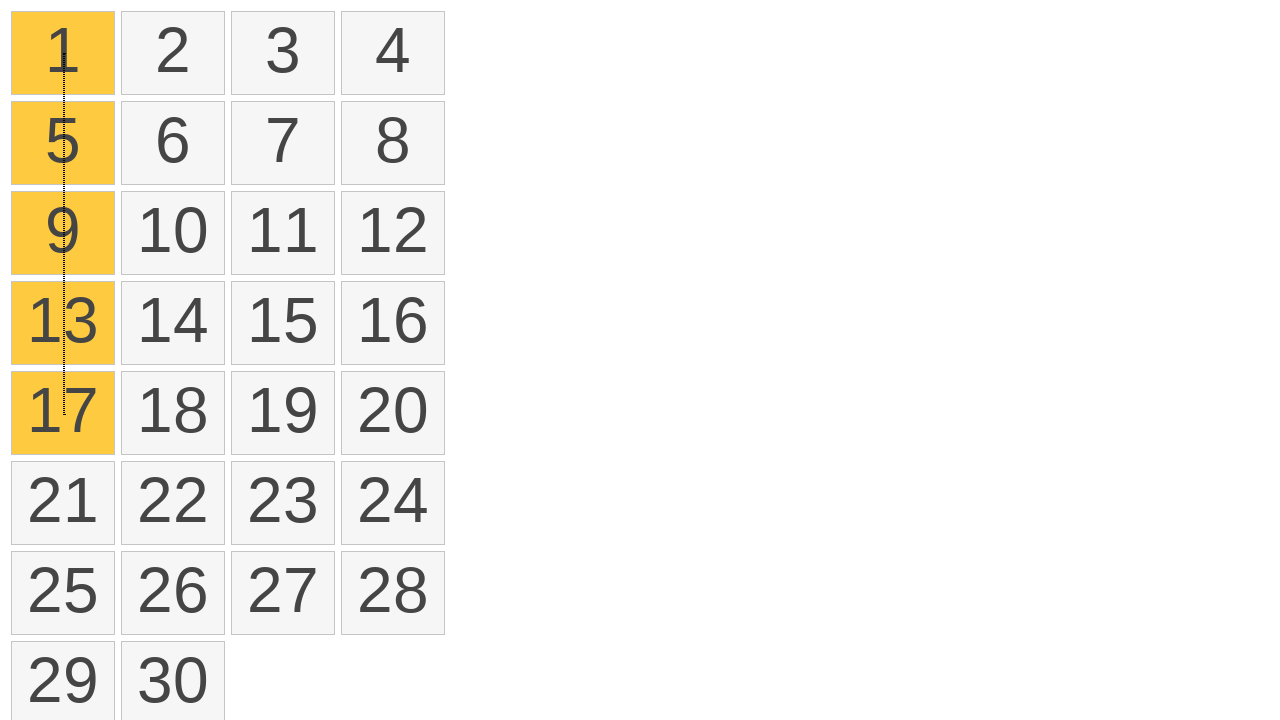

Released mouse button to complete selection at (63, 413)
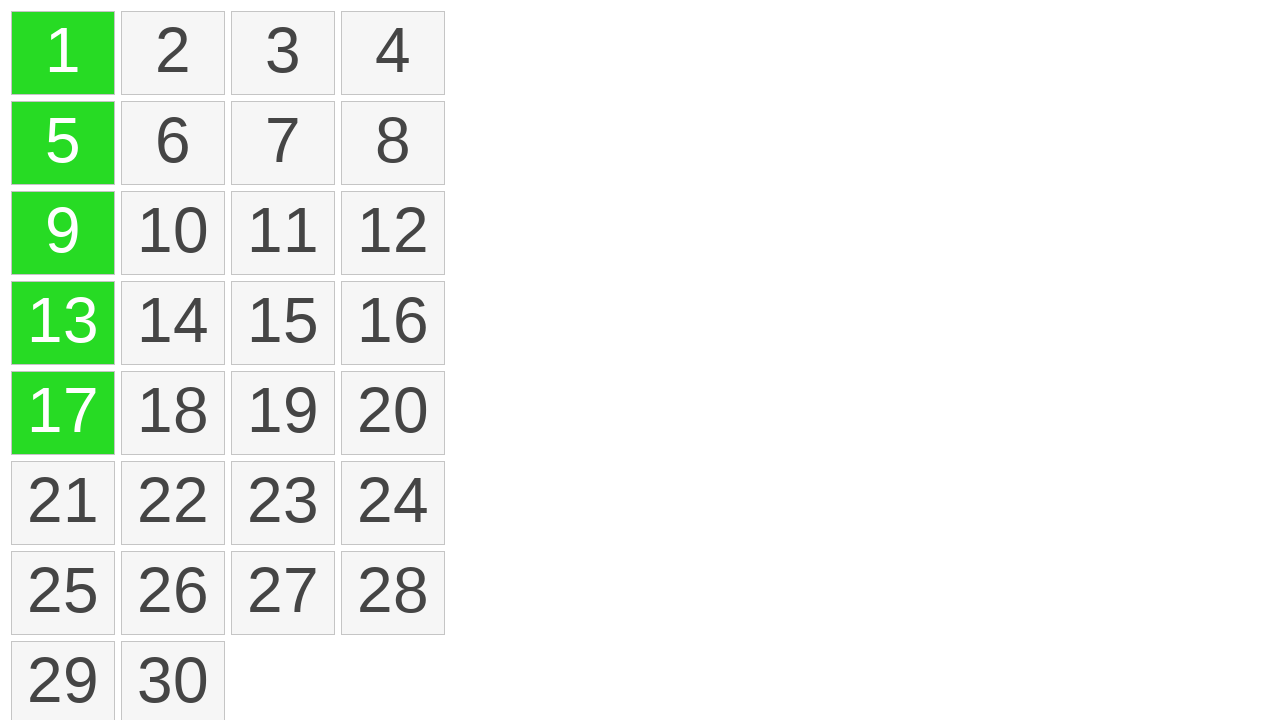

Waited 500ms for selection to be applied
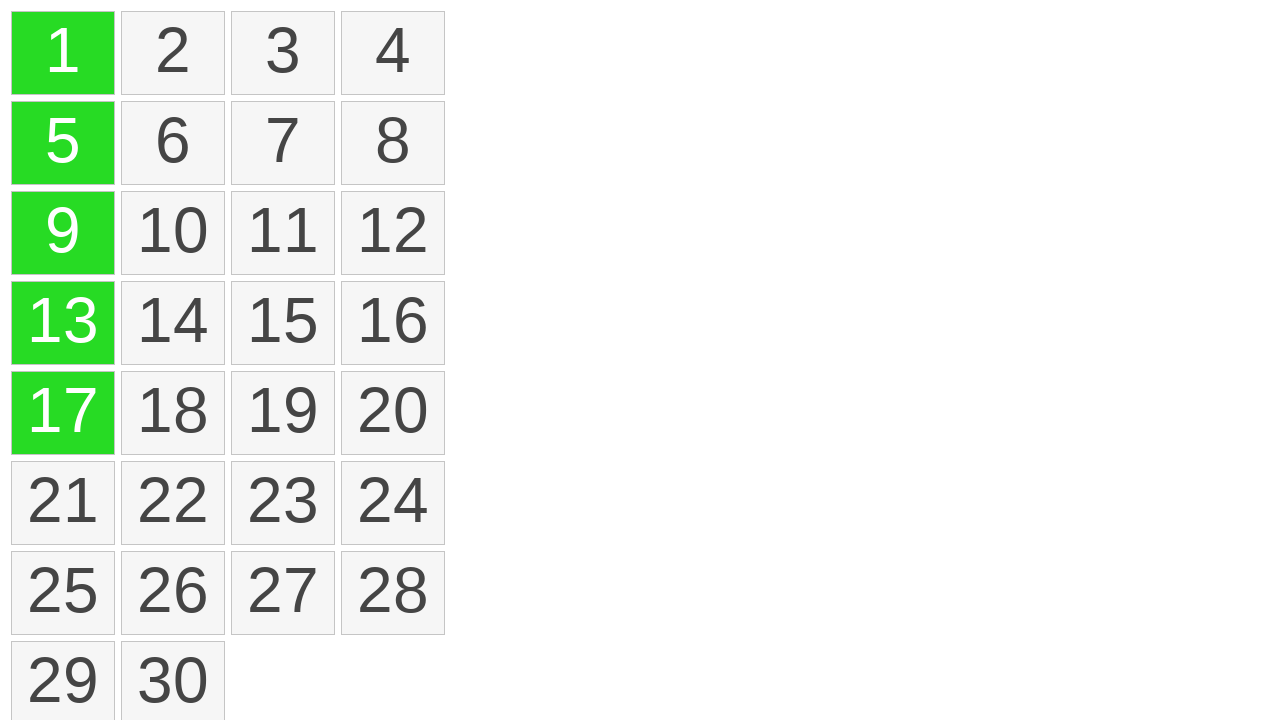

Located all selected elements with ui-selected class
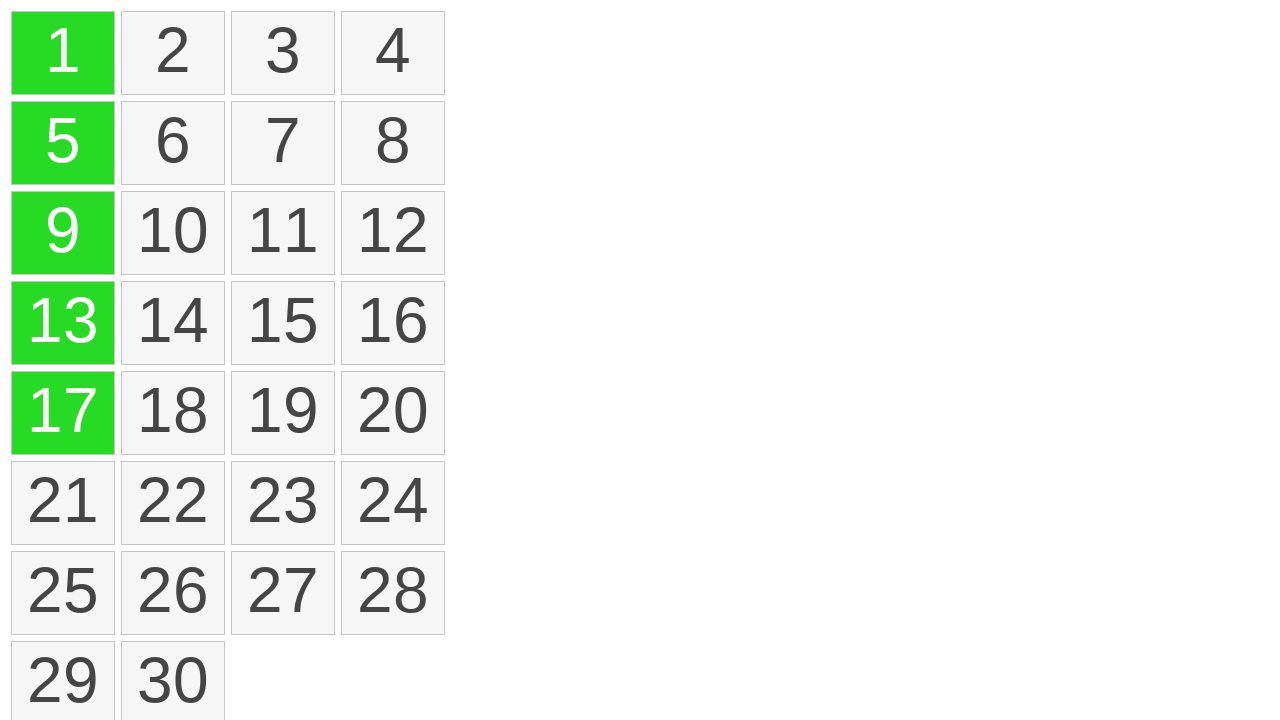

Verified first selected element is visible
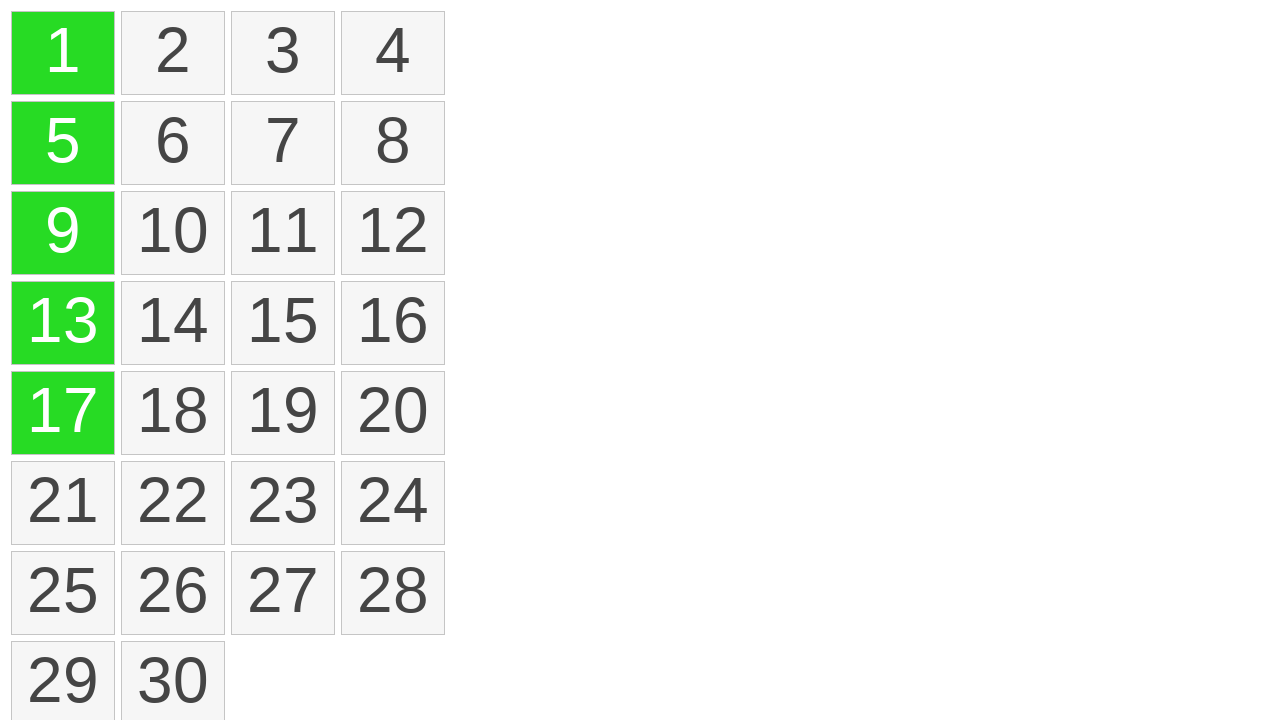

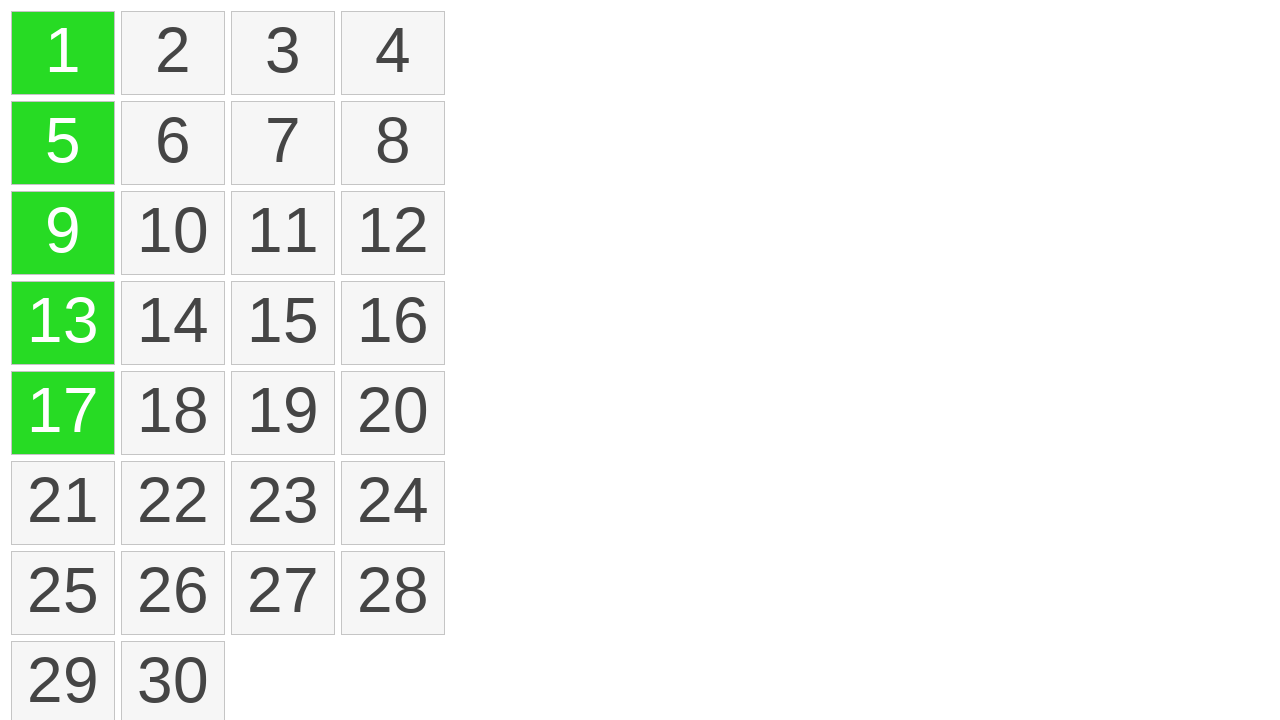